Tests that edits are saved when the input field loses focus (blur event)

Starting URL: https://demo.playwright.dev/todomvc

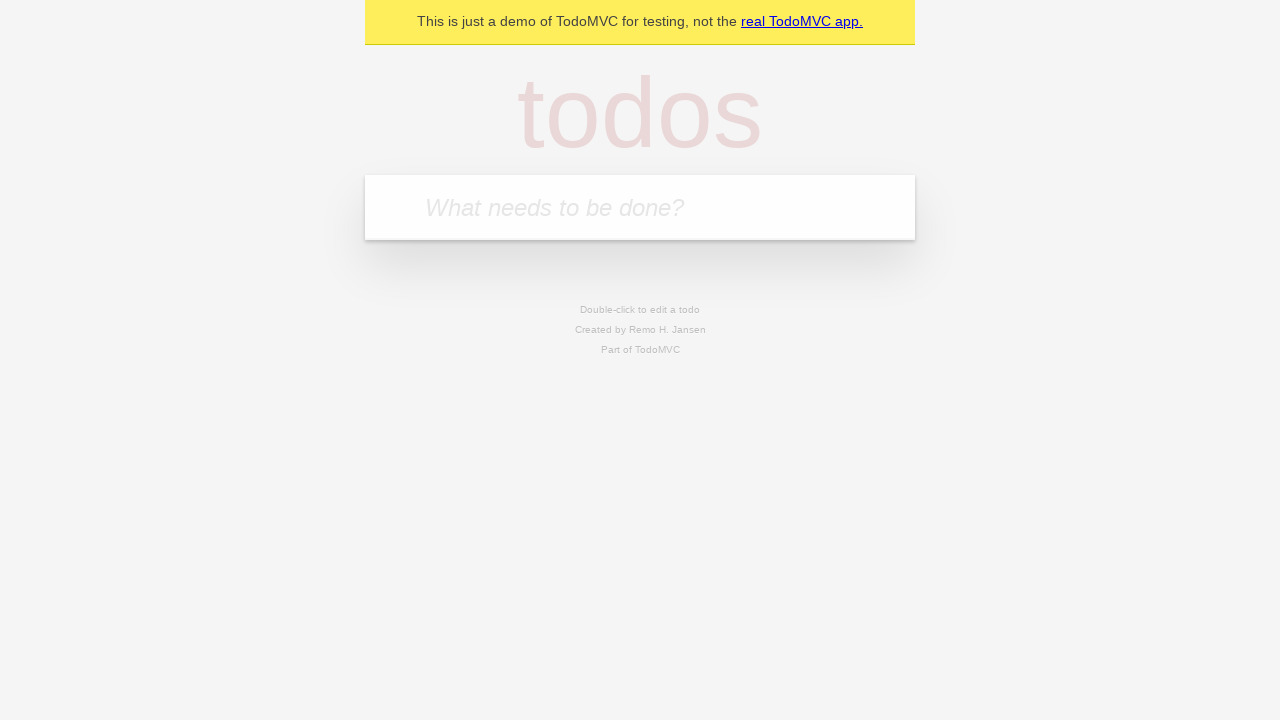

Filled new todo input with 'buy some cheese' on internal:attr=[placeholder="What needs to be done?"i]
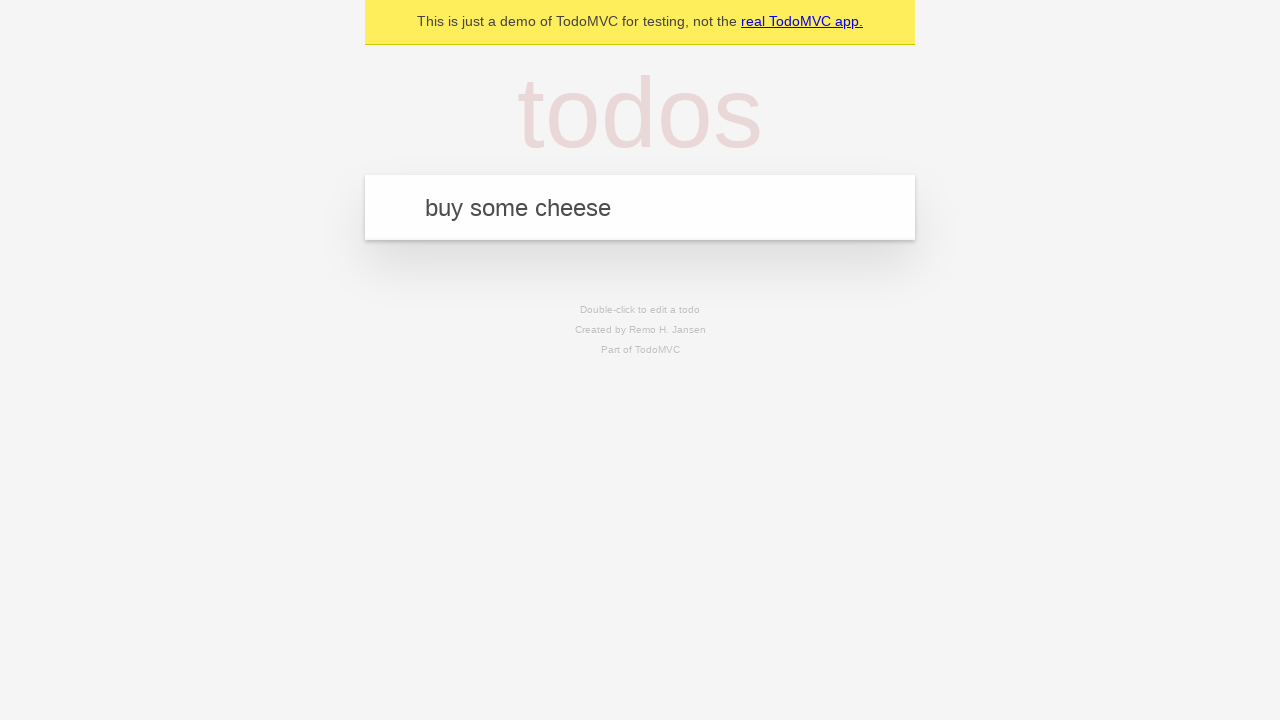

Pressed Enter to create todo 'buy some cheese' on internal:attr=[placeholder="What needs to be done?"i]
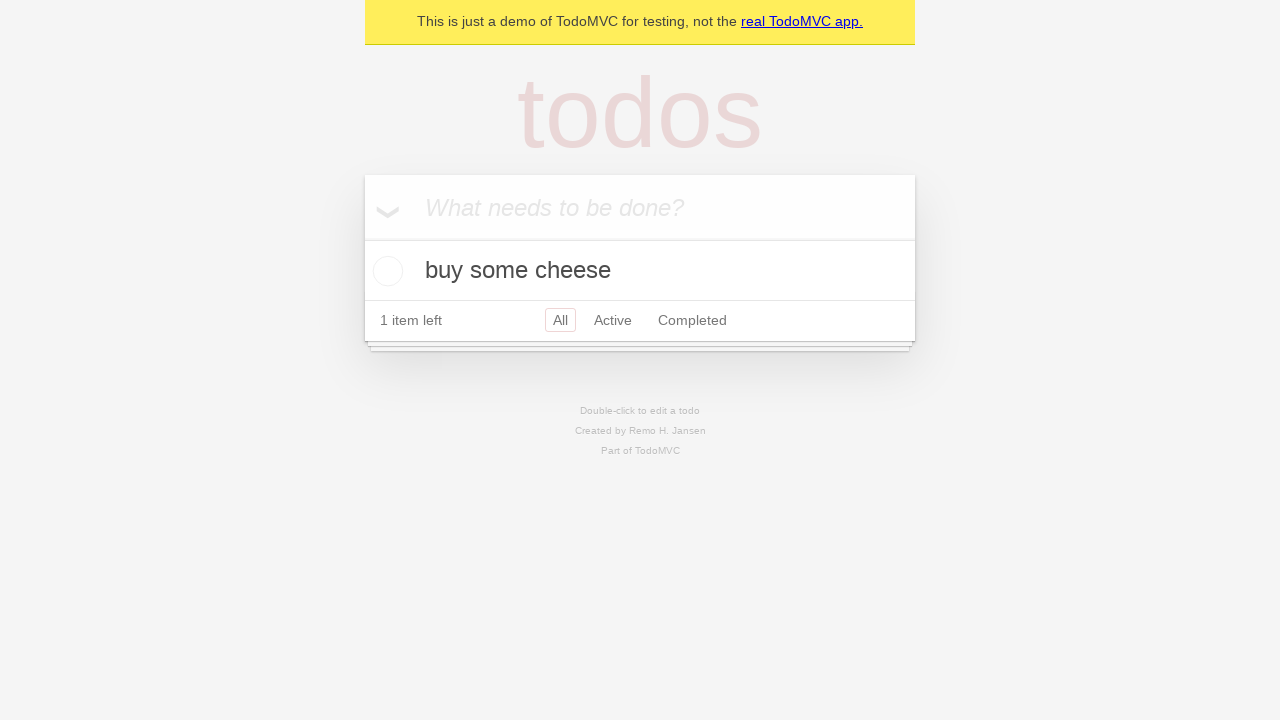

Filled new todo input with 'feed the cat' on internal:attr=[placeholder="What needs to be done?"i]
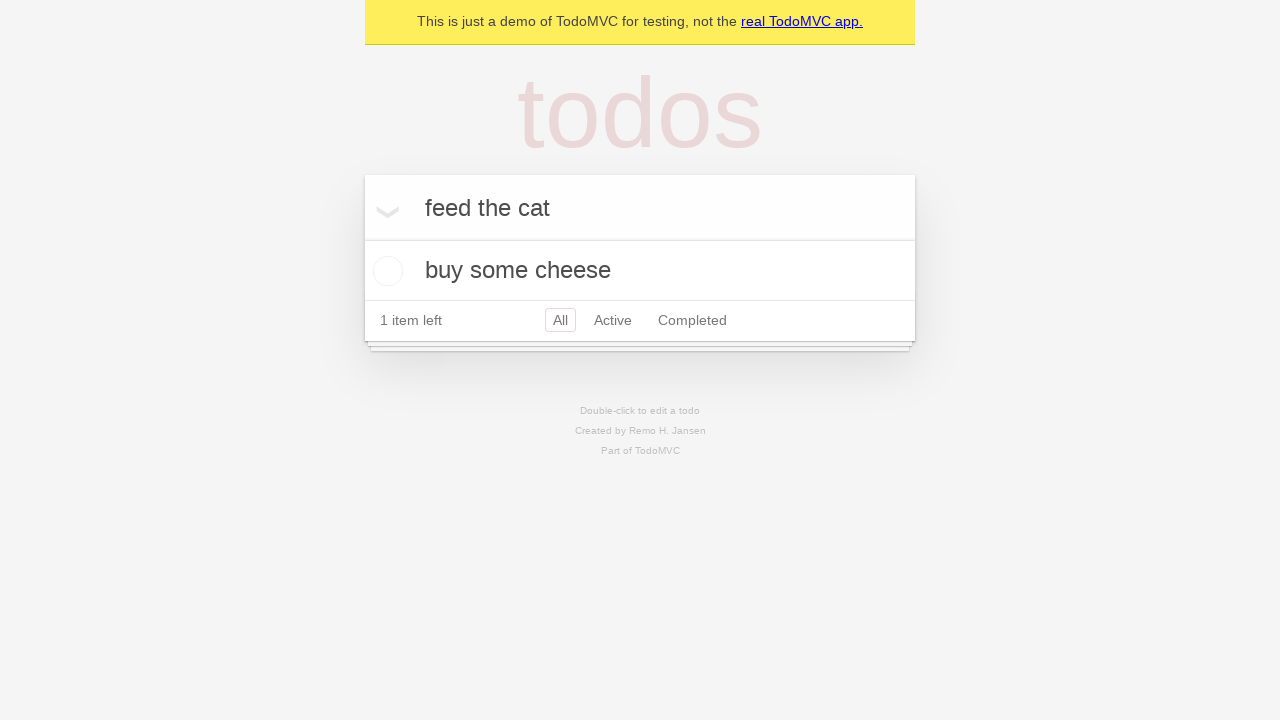

Pressed Enter to create todo 'feed the cat' on internal:attr=[placeholder="What needs to be done?"i]
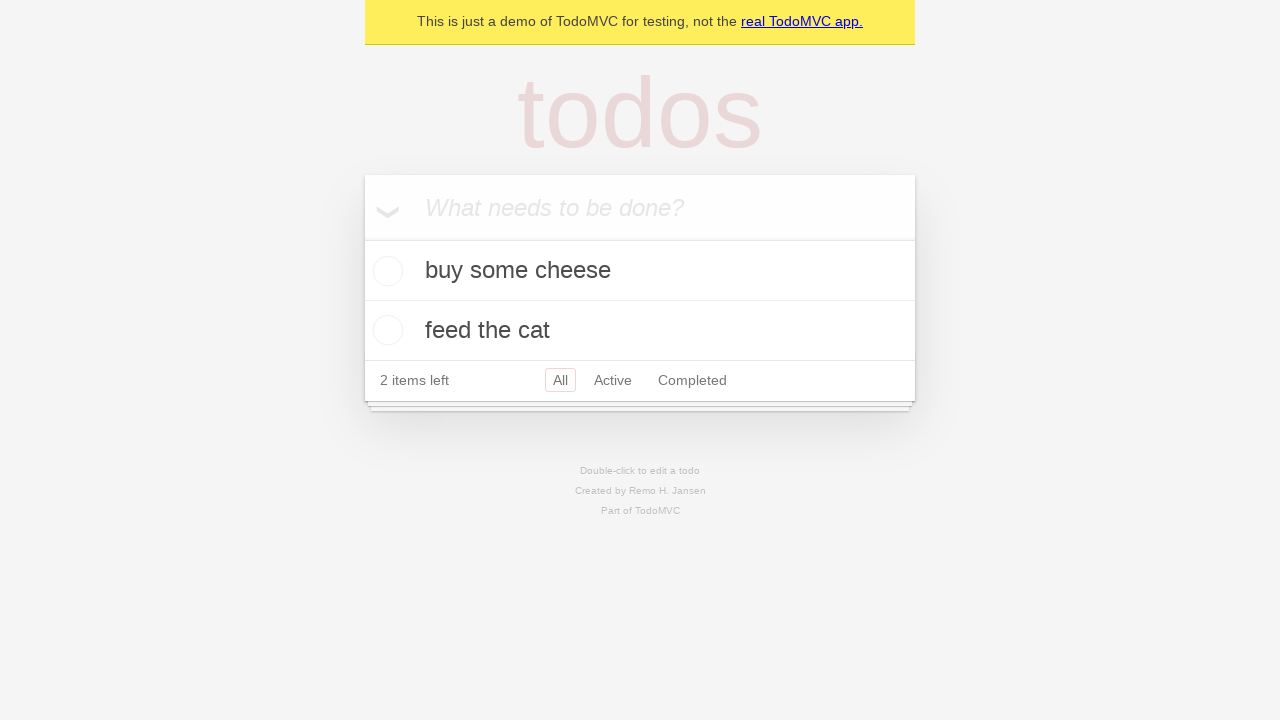

Filled new todo input with 'book a doctors appointment' on internal:attr=[placeholder="What needs to be done?"i]
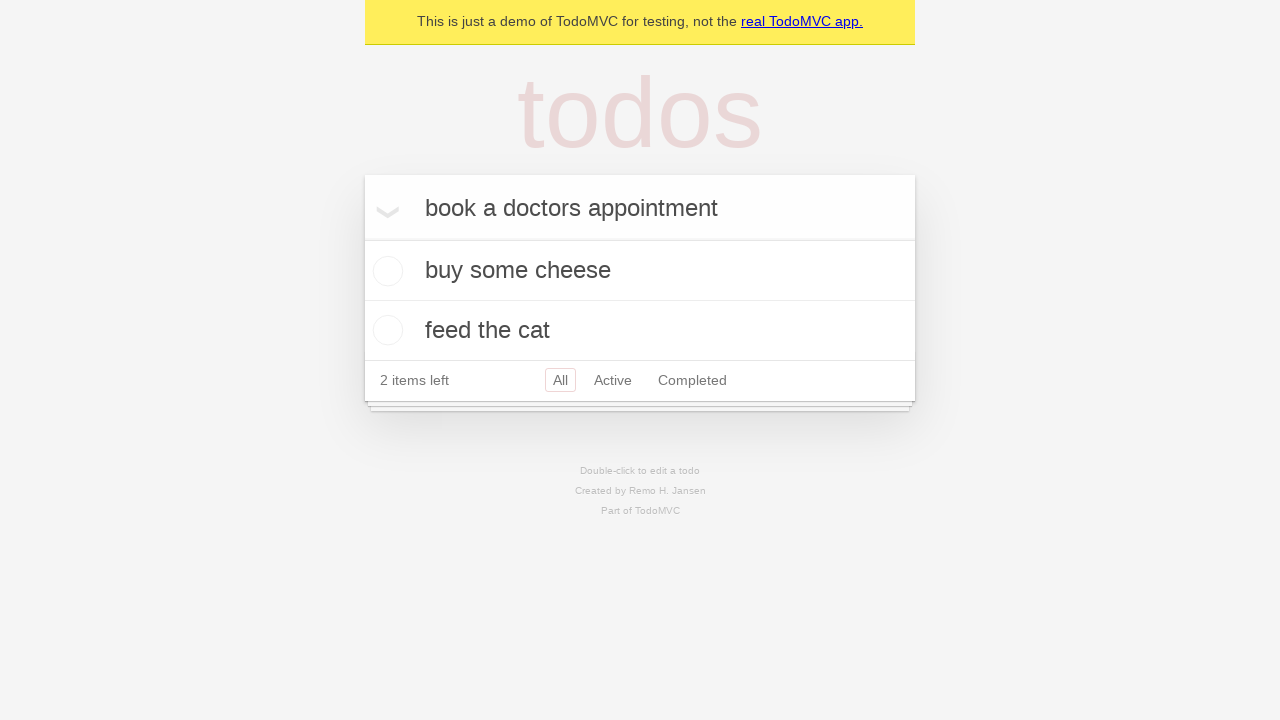

Pressed Enter to create todo 'book a doctors appointment' on internal:attr=[placeholder="What needs to be done?"i]
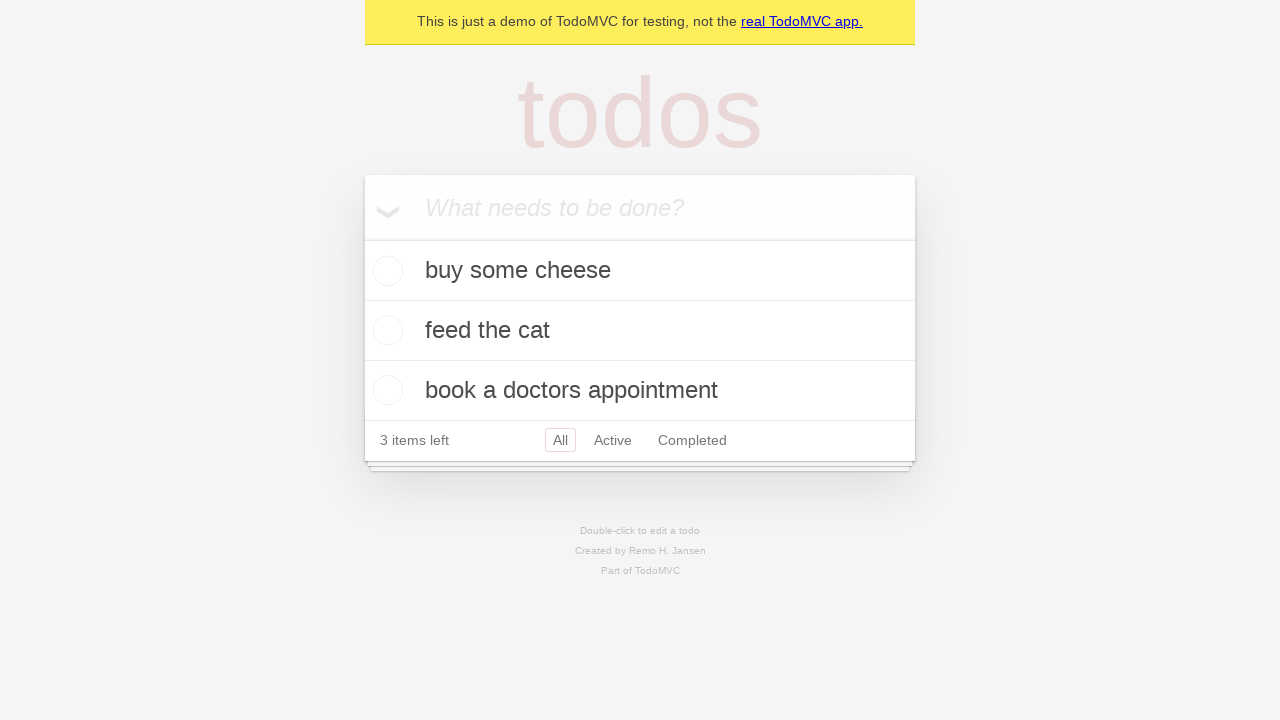

Double-clicked second todo item to enter edit mode at (640, 331) on internal:testid=[data-testid="todo-item"s] >> nth=1
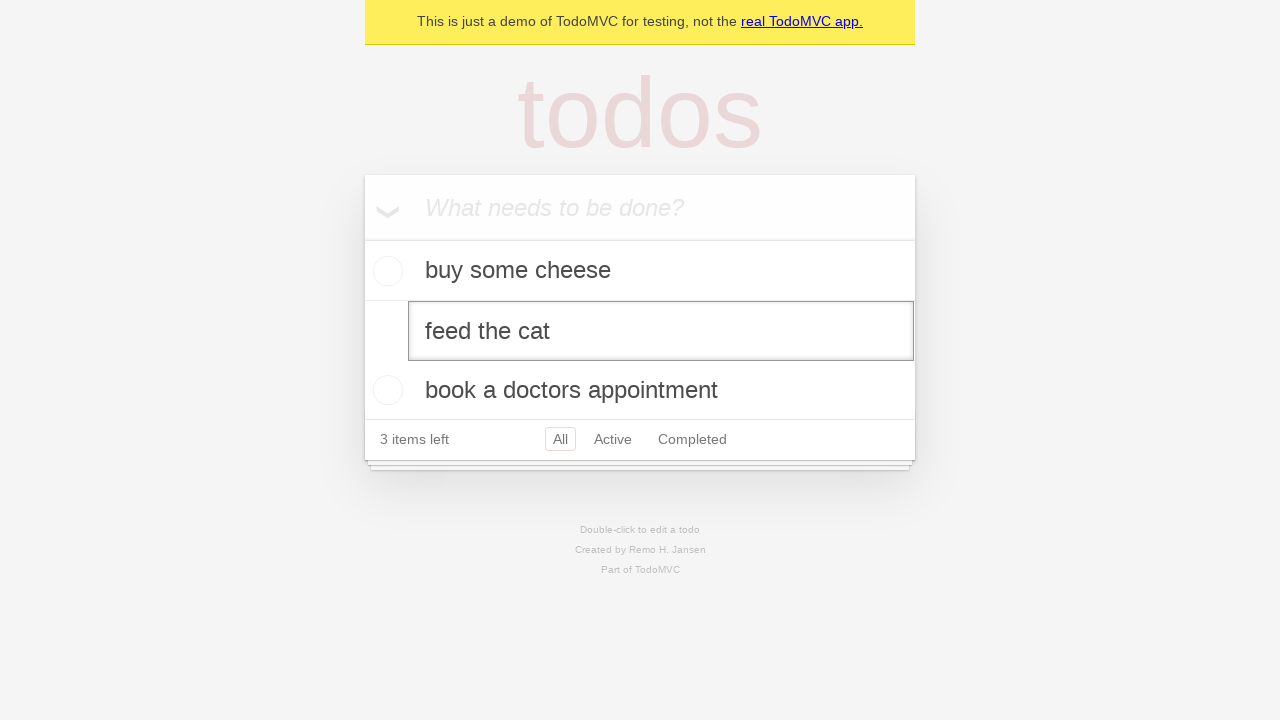

Filled edit field with 'buy some sausages' on internal:testid=[data-testid="todo-item"s] >> nth=1 >> internal:role=textbox[nam
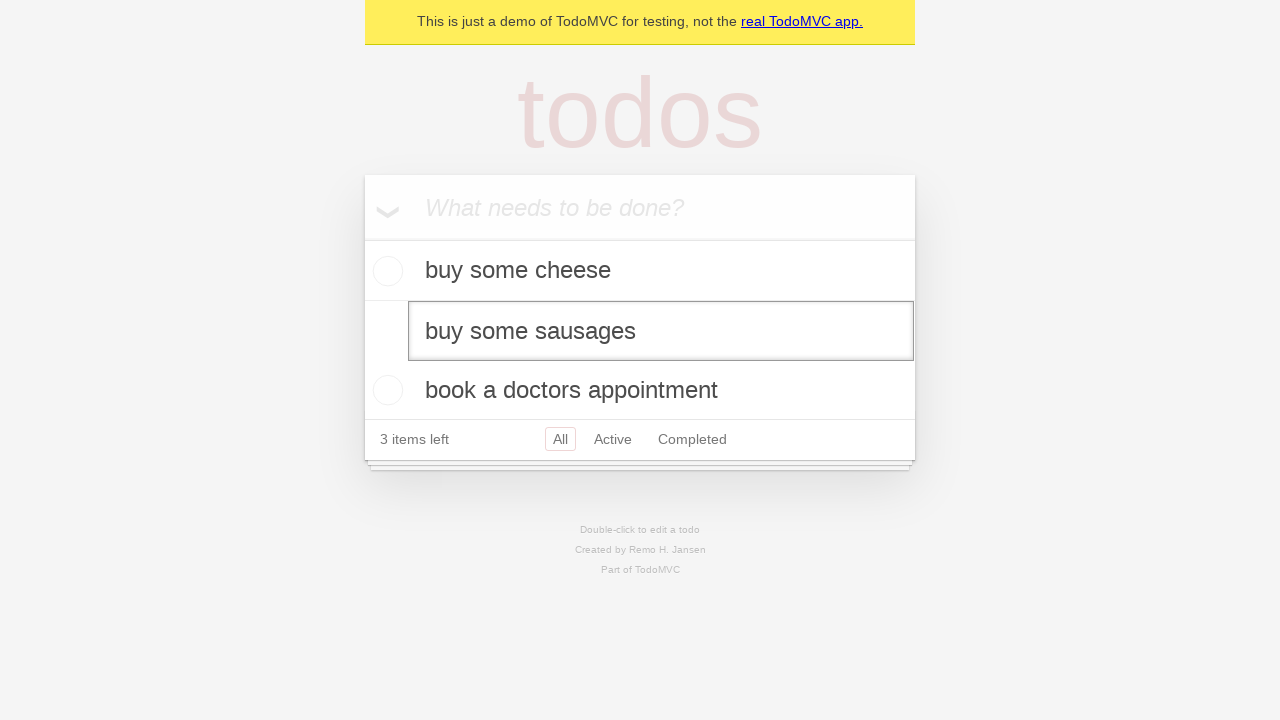

Dispatched blur event to save edit changes
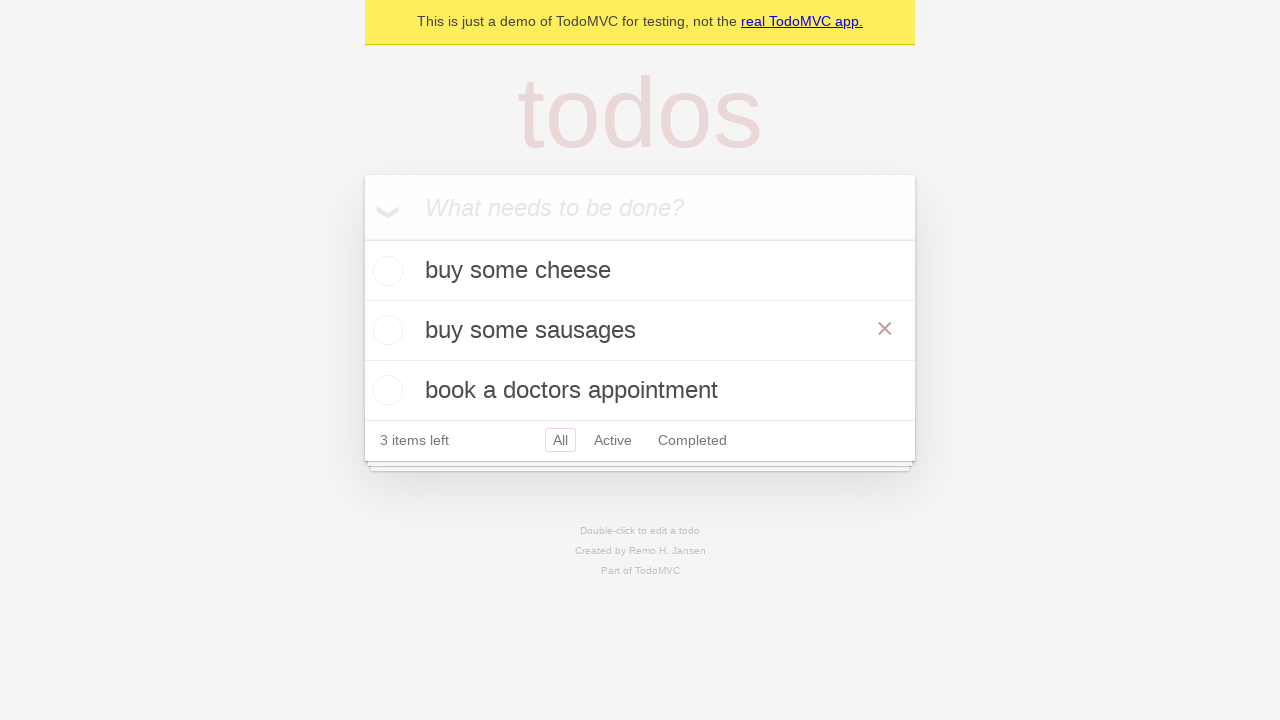

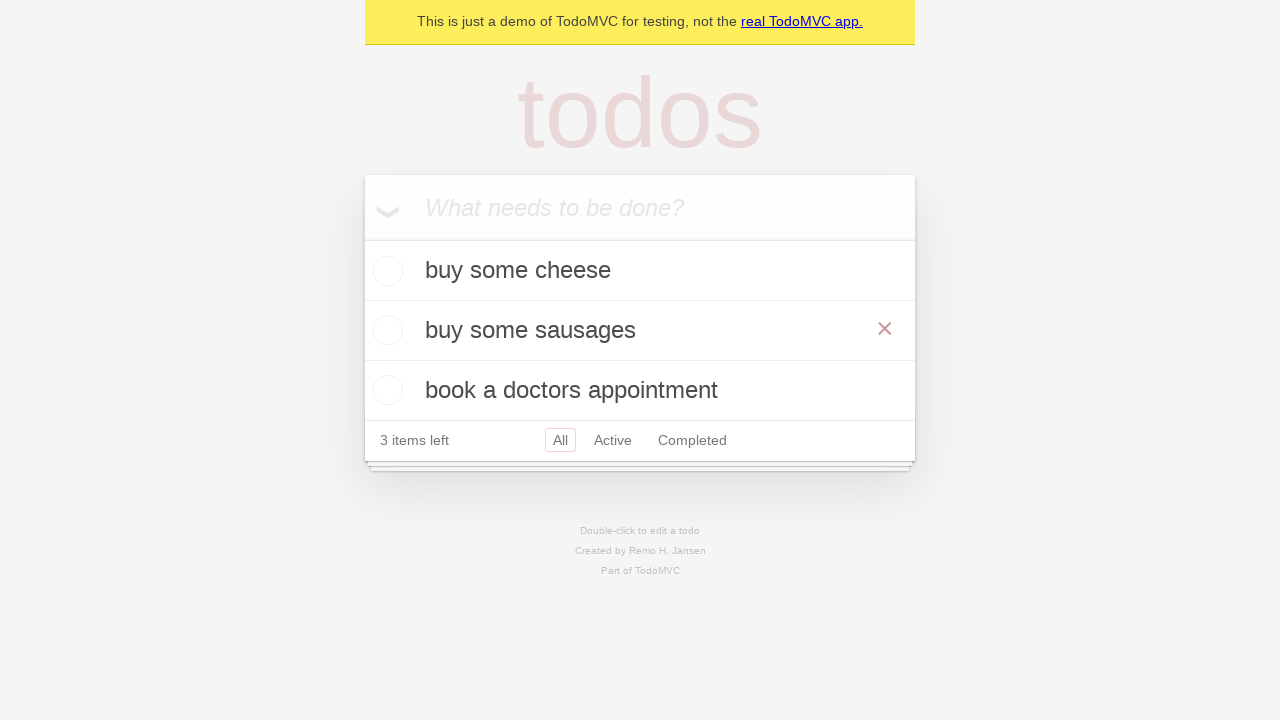